Tests login functionality on SauceDemo site by entering credentials and verifying successful login

Starting URL: https://www.saucedemo.com/

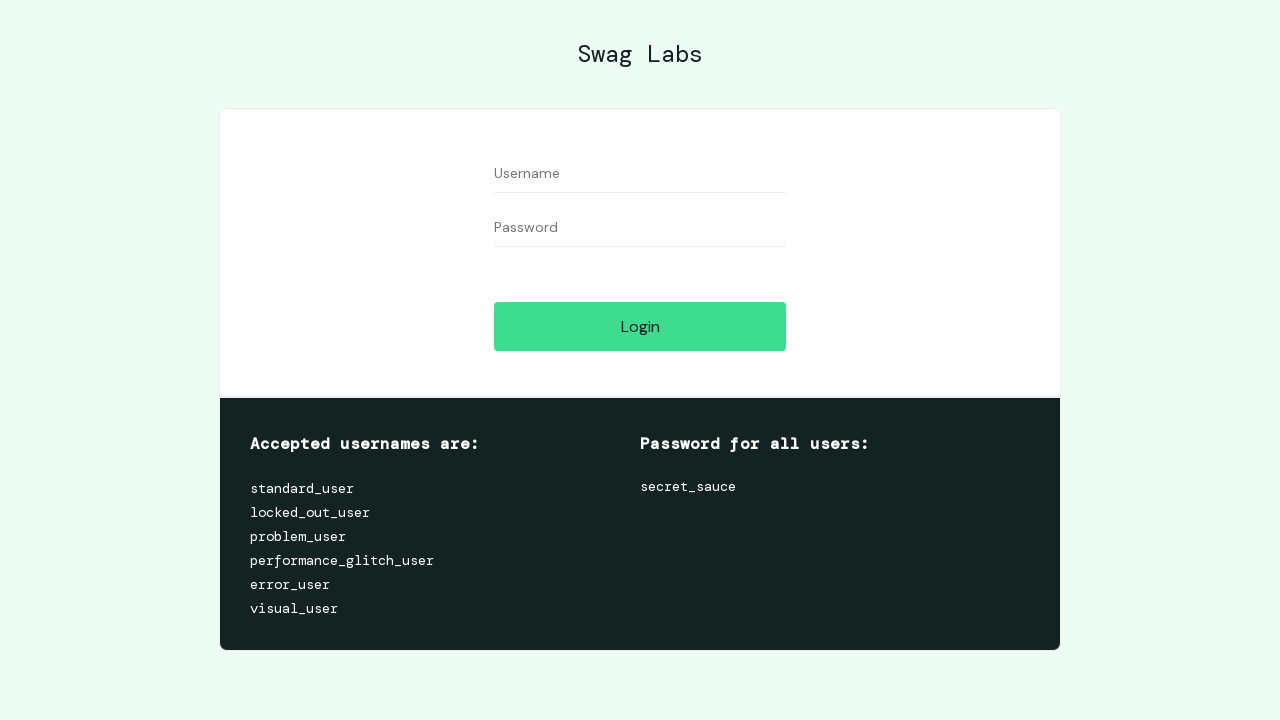

Entered username 'standard_user' in login form on input[name='user-name']
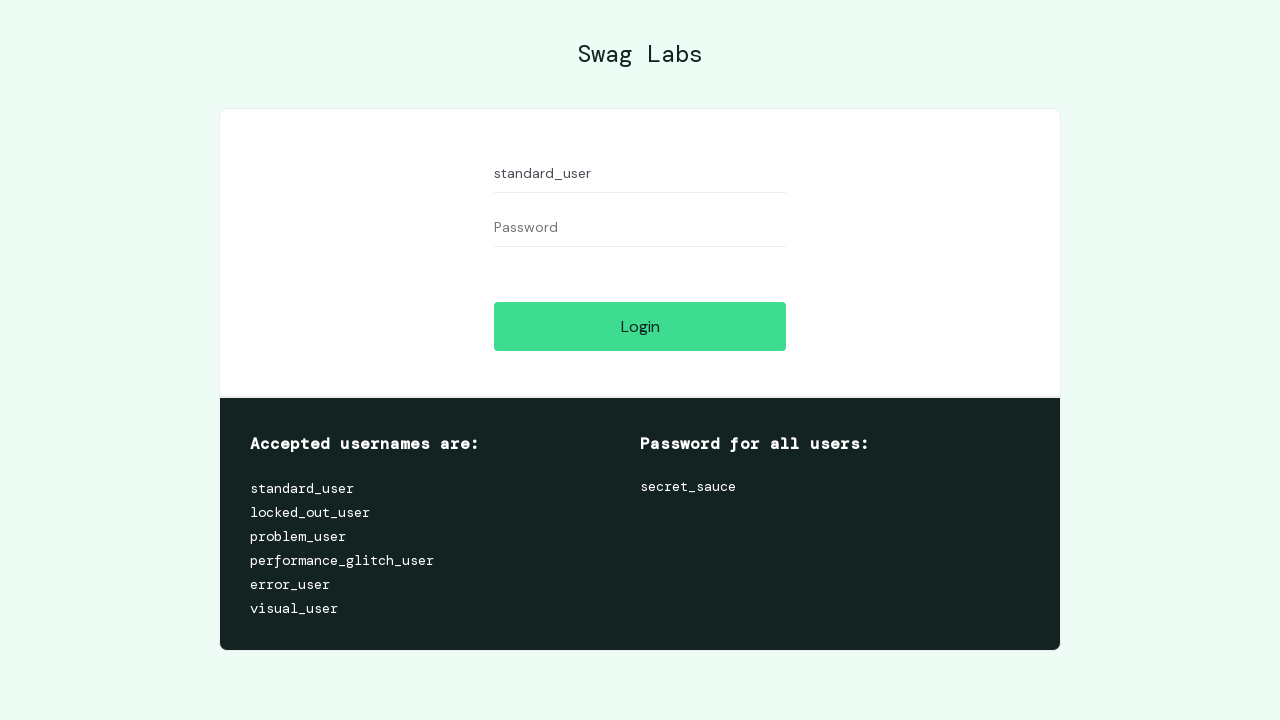

Entered password in login form on input[name='password']
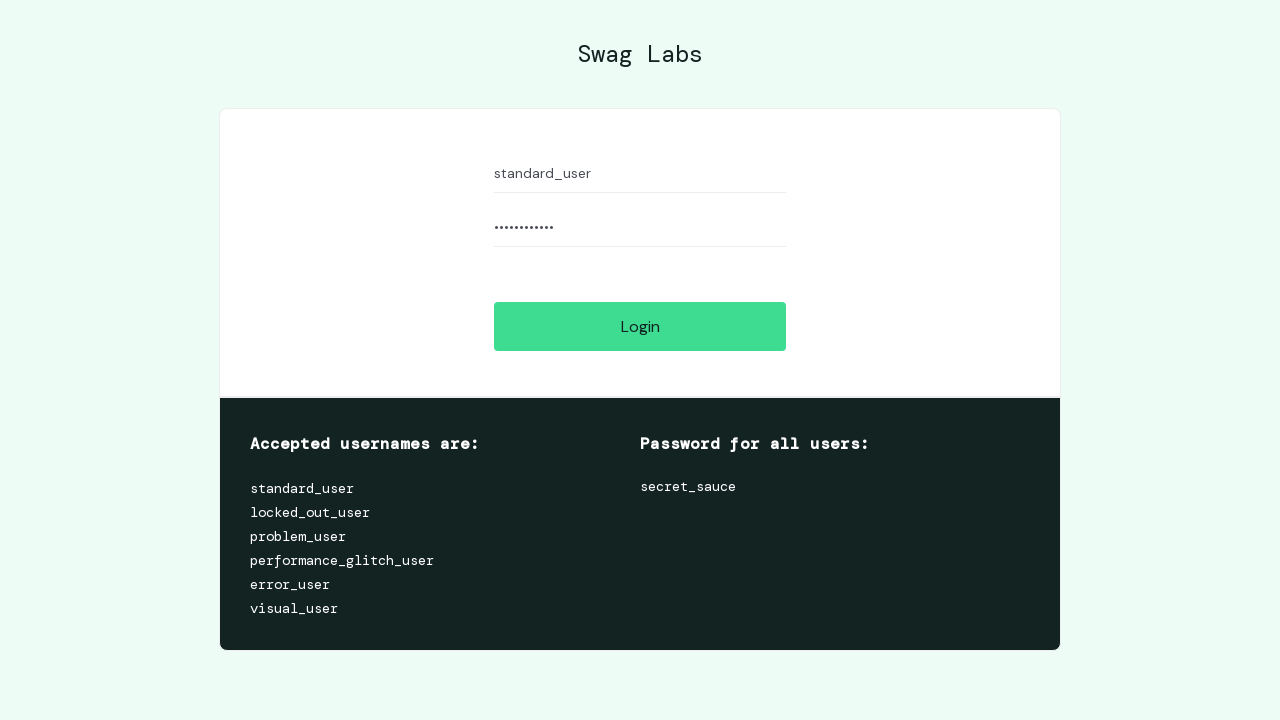

Clicked login button to submit credentials at (640, 326) on input[name='login-button']
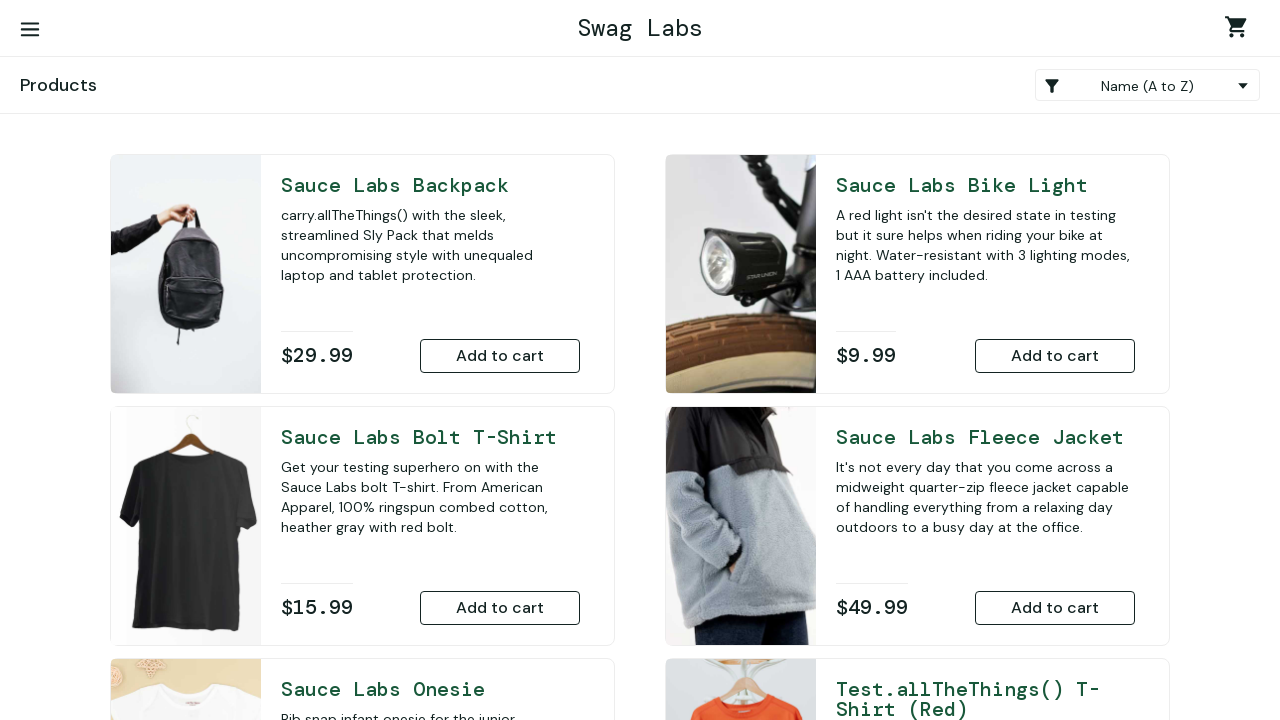

Products page title loaded successfully
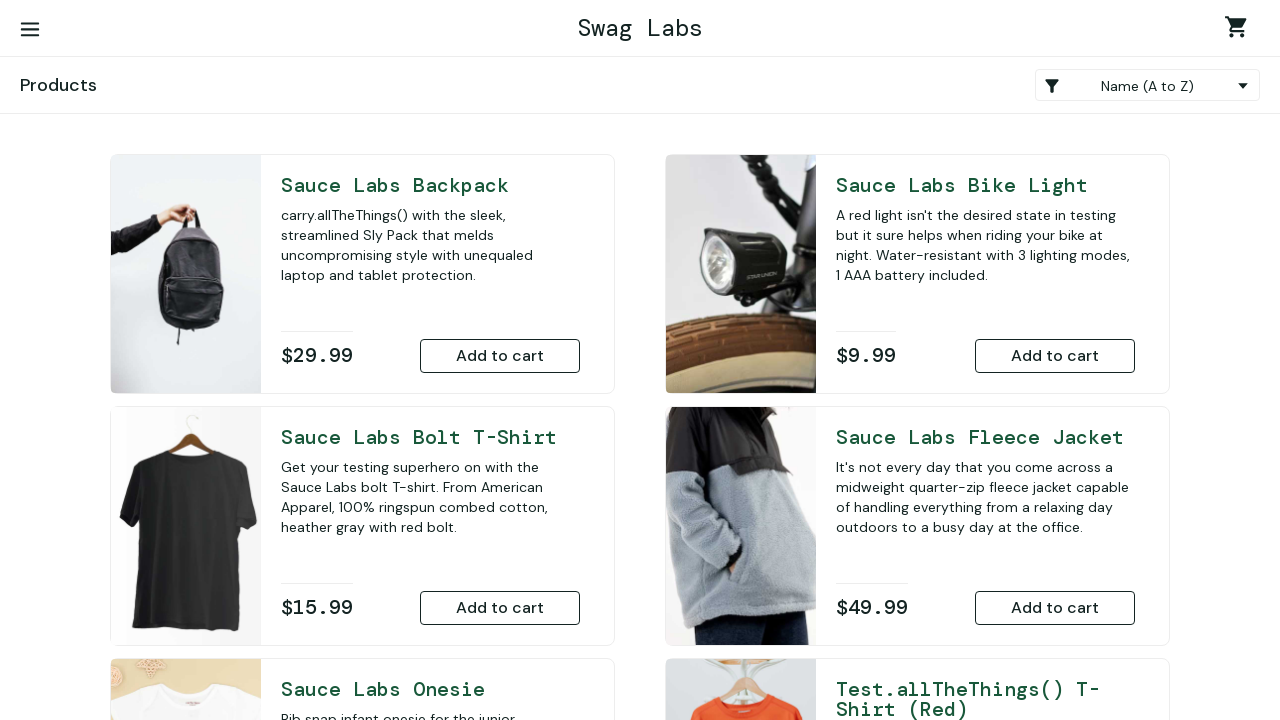

Retrieved page title text: 'Products'
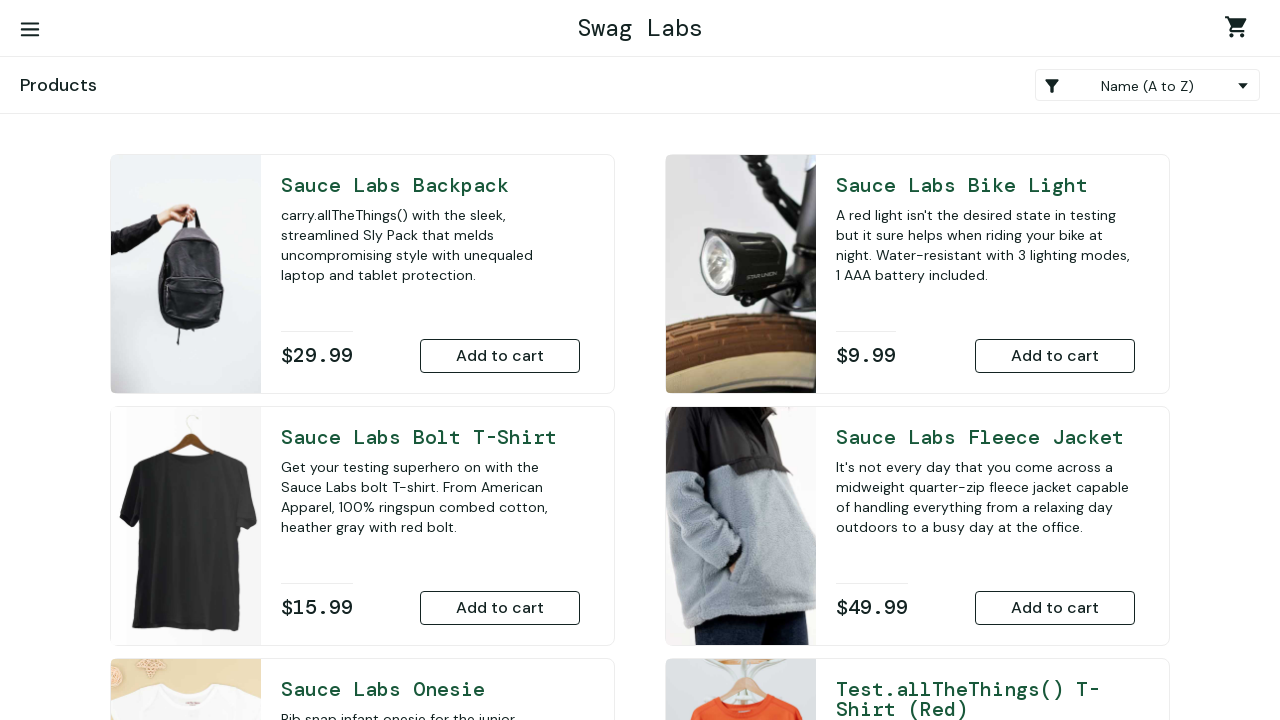

Verified successful login - 'Products' page title confirmed
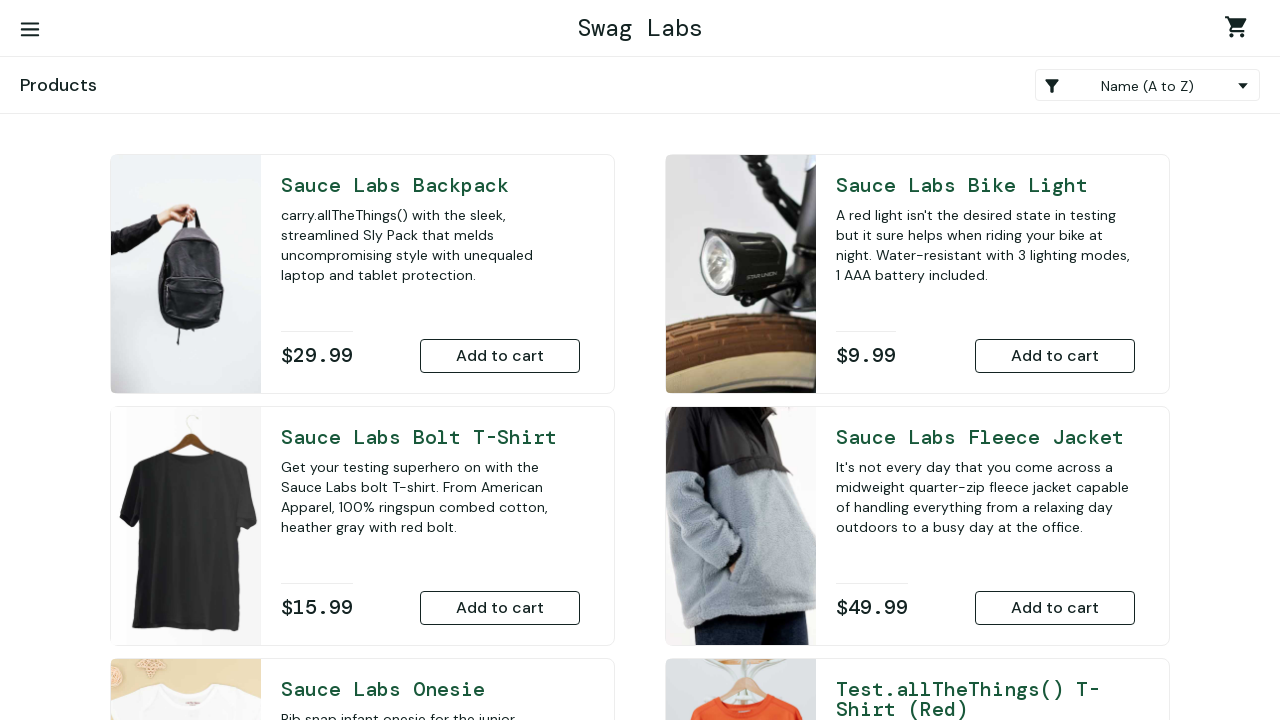

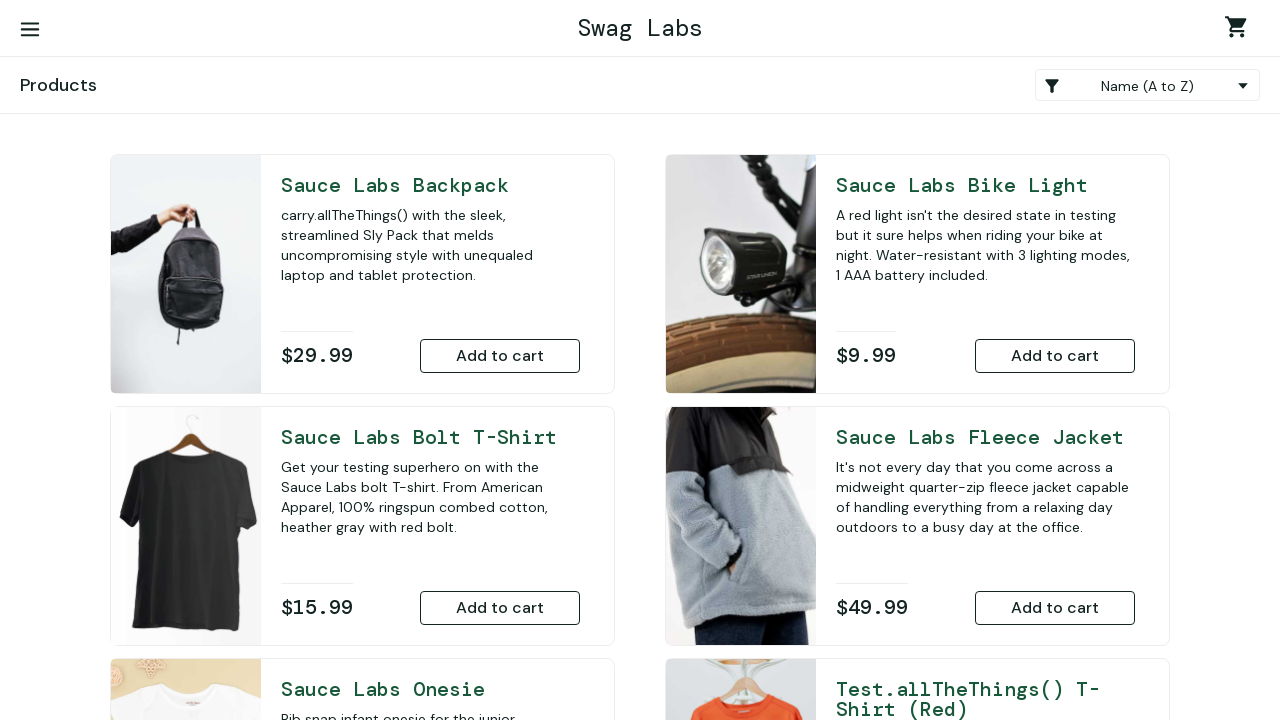